Tests double-click functionality on W3Schools demo page by entering text in a field, double-clicking a copy button, and verifying the text is copied to another field

Starting URL: https://www.w3schools.com/tags/tryit.asp?filename=tryhtml5_ev_ondblclick3

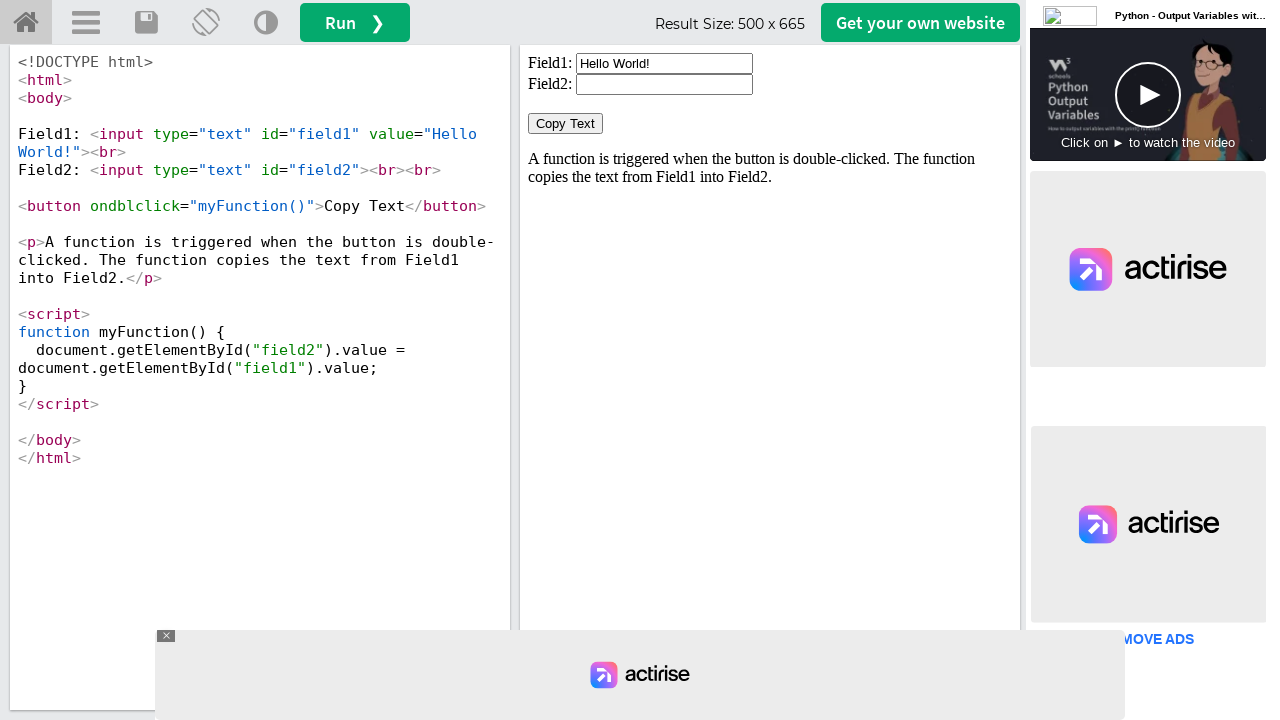

Located the iframe containing the double-click demo
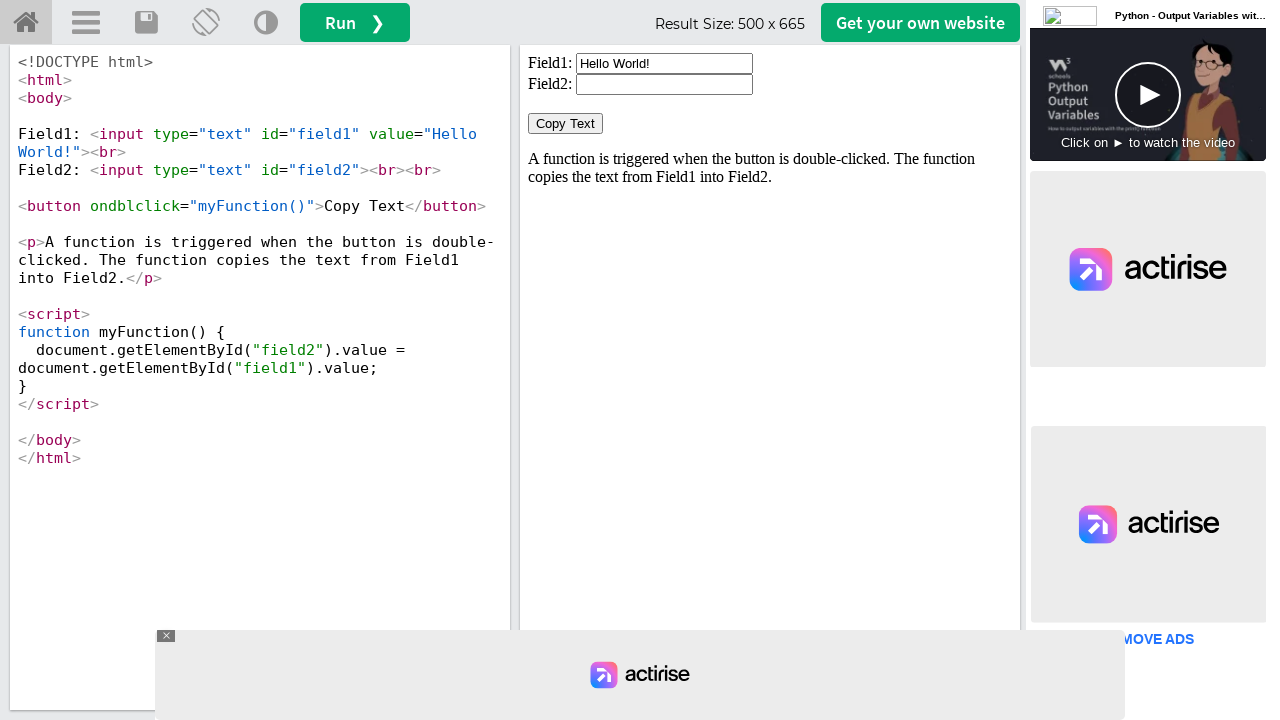

Cleared the first input field on #iframeResult >> internal:control=enter-frame >> input#field1
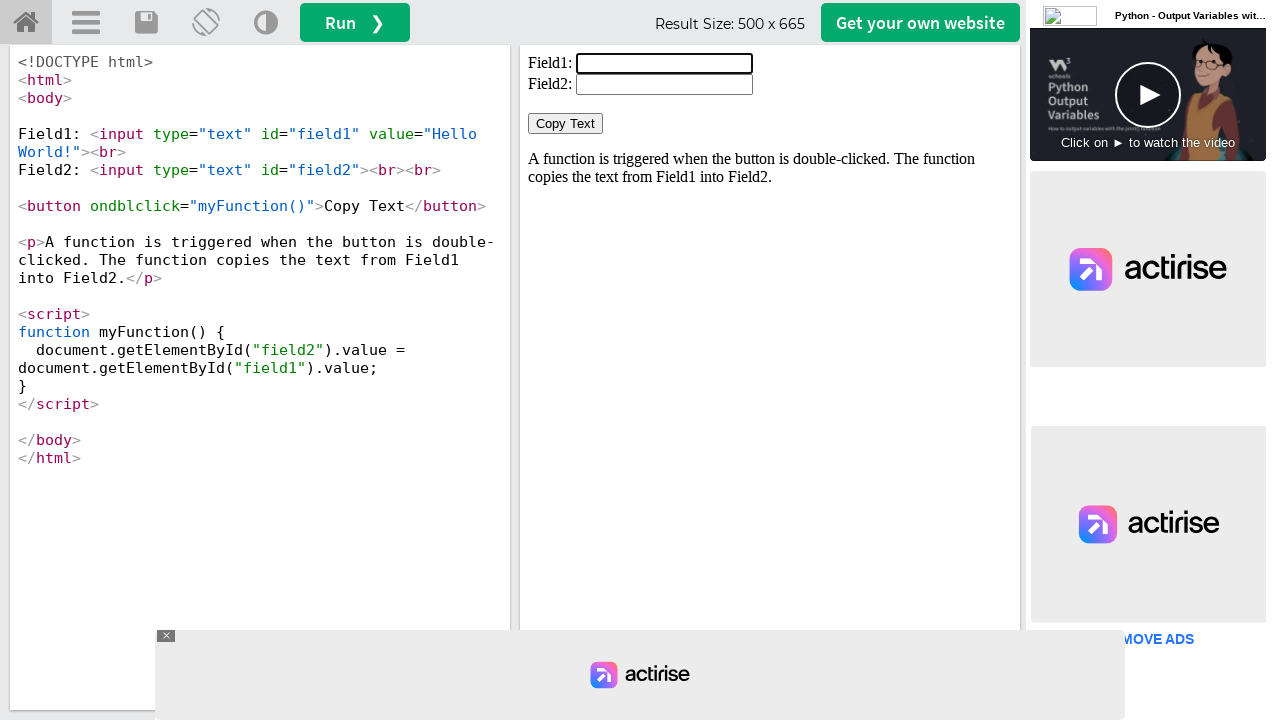

Filled the first input field with 'Dear Kamali!!!' on #iframeResult >> internal:control=enter-frame >> input#field1
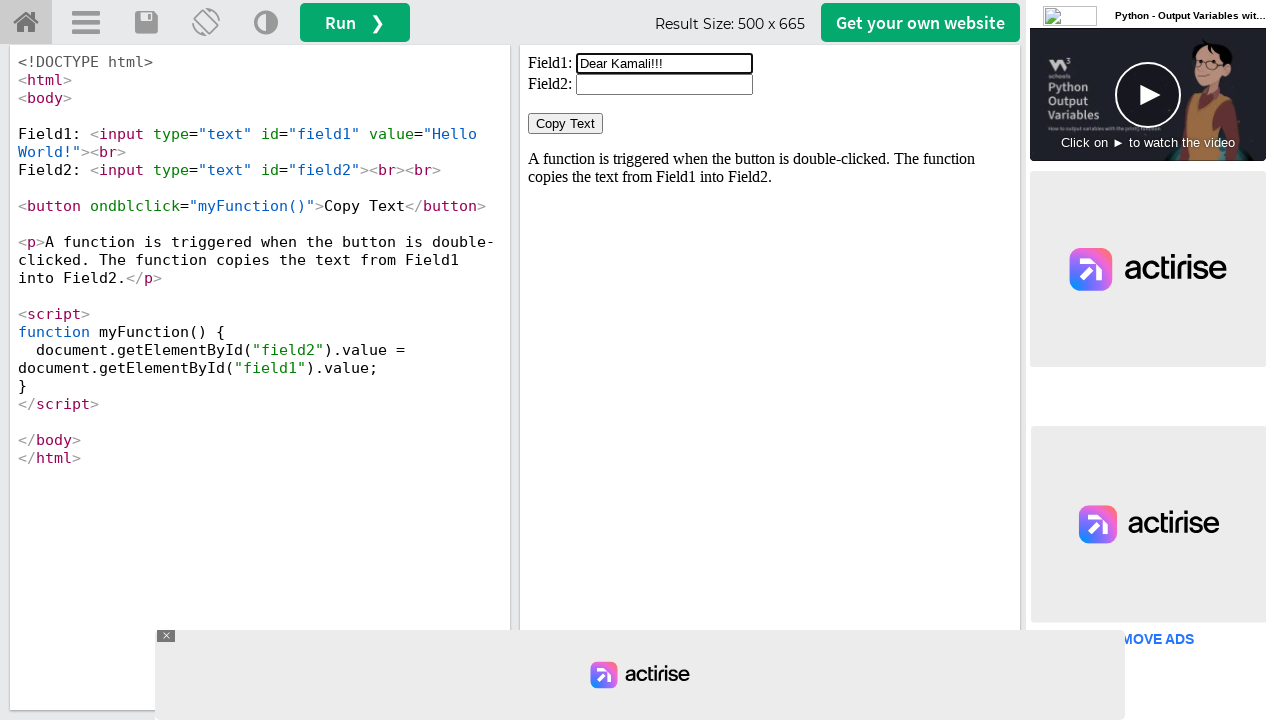

Double-clicked the 'Copy Text' button at (566, 124) on #iframeResult >> internal:control=enter-frame >> button:has-text('Copy Text')
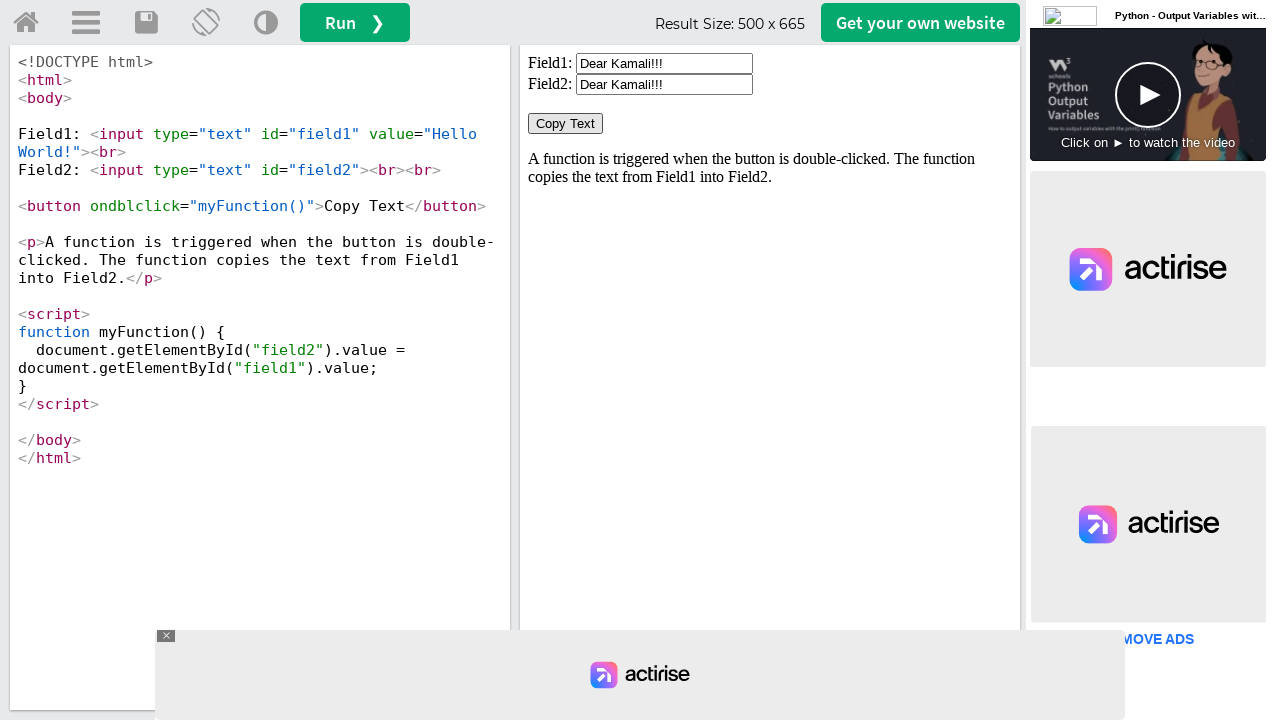

Retrieved the value from the second input field
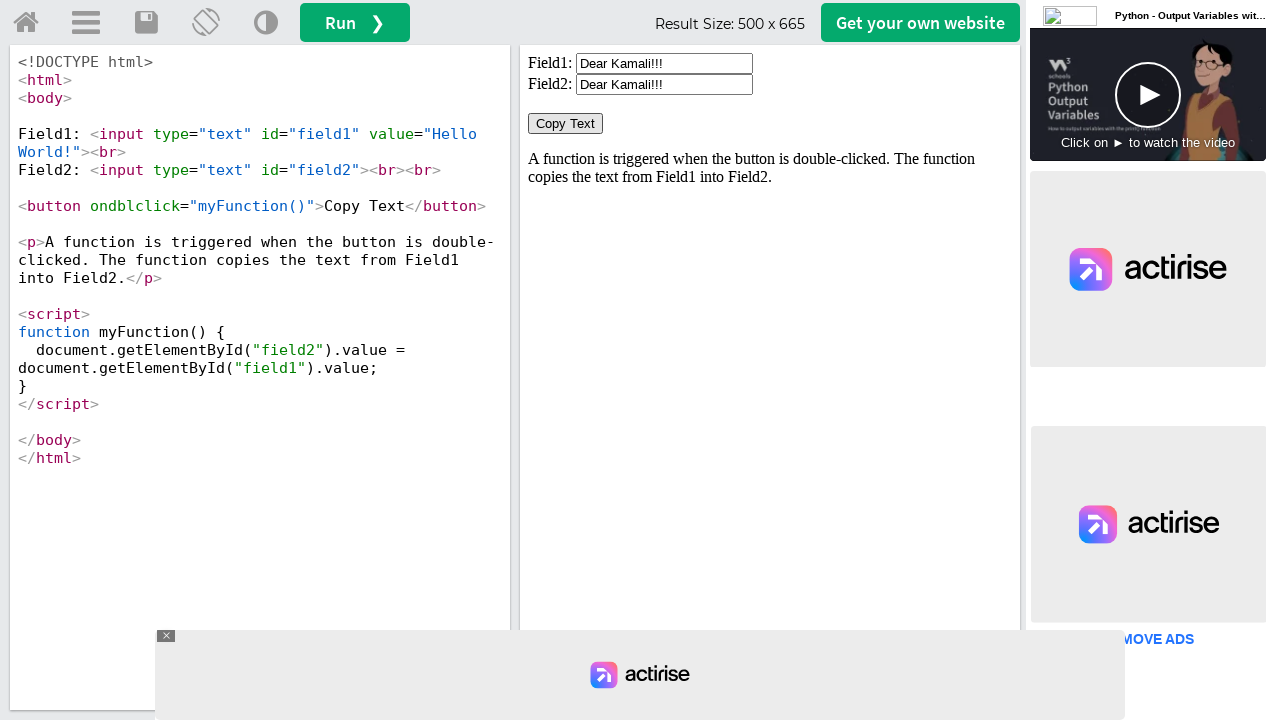

Verified that the text 'Dear Kamali!!!' was successfully copied to the second field
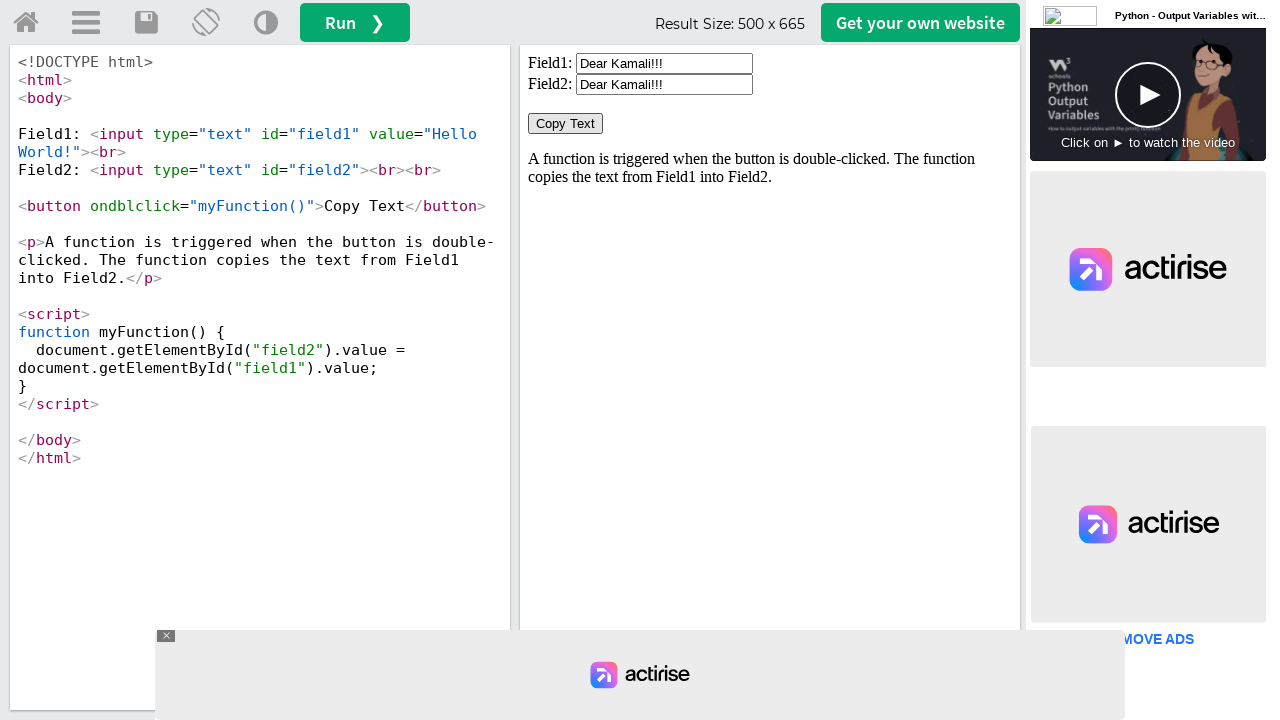

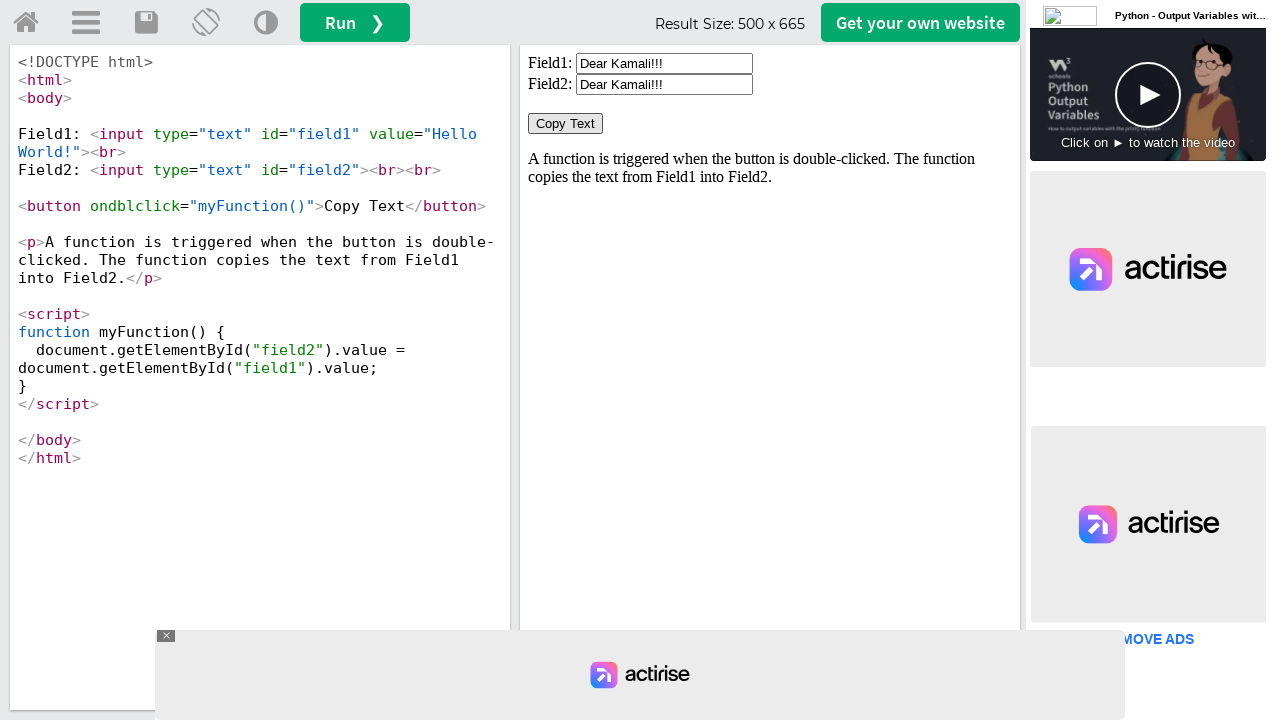